Tests a web form by filling a text input field with "Selenium" and clicking the submit button, then verifying the success message appears.

Starting URL: https://www.selenium.dev/selenium/web/web-form.html

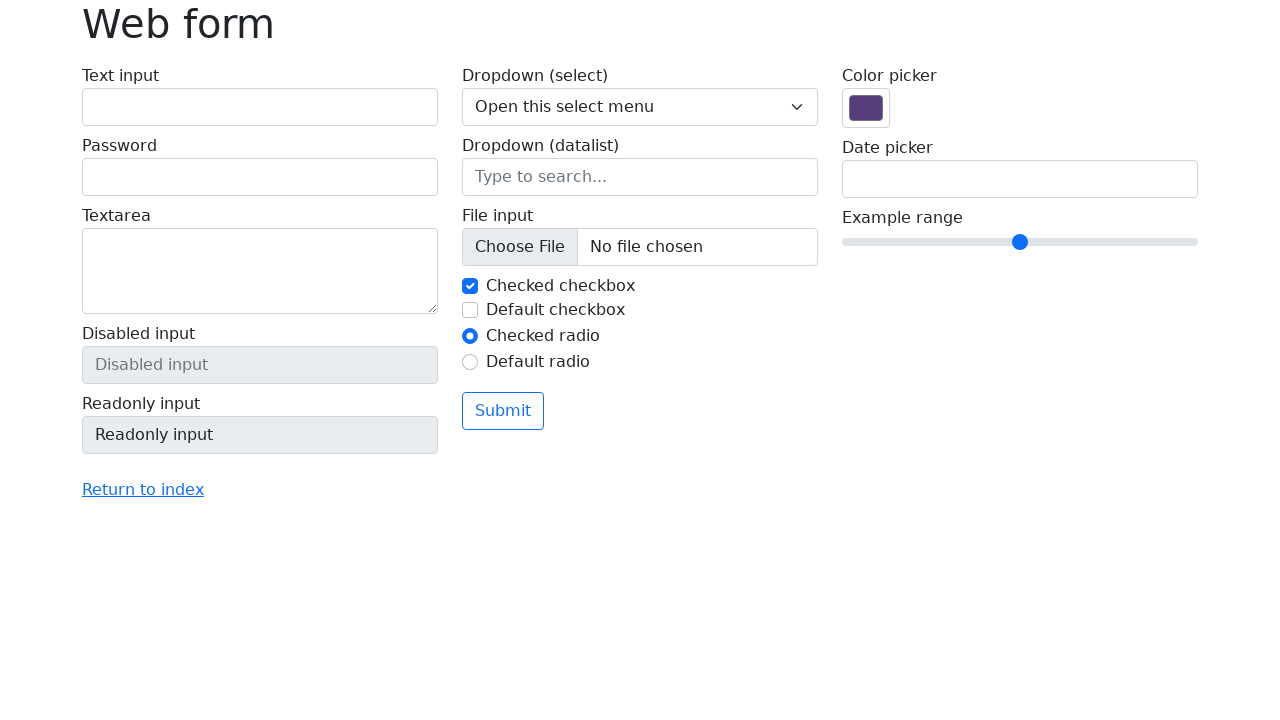

Verified page title is 'Web form'
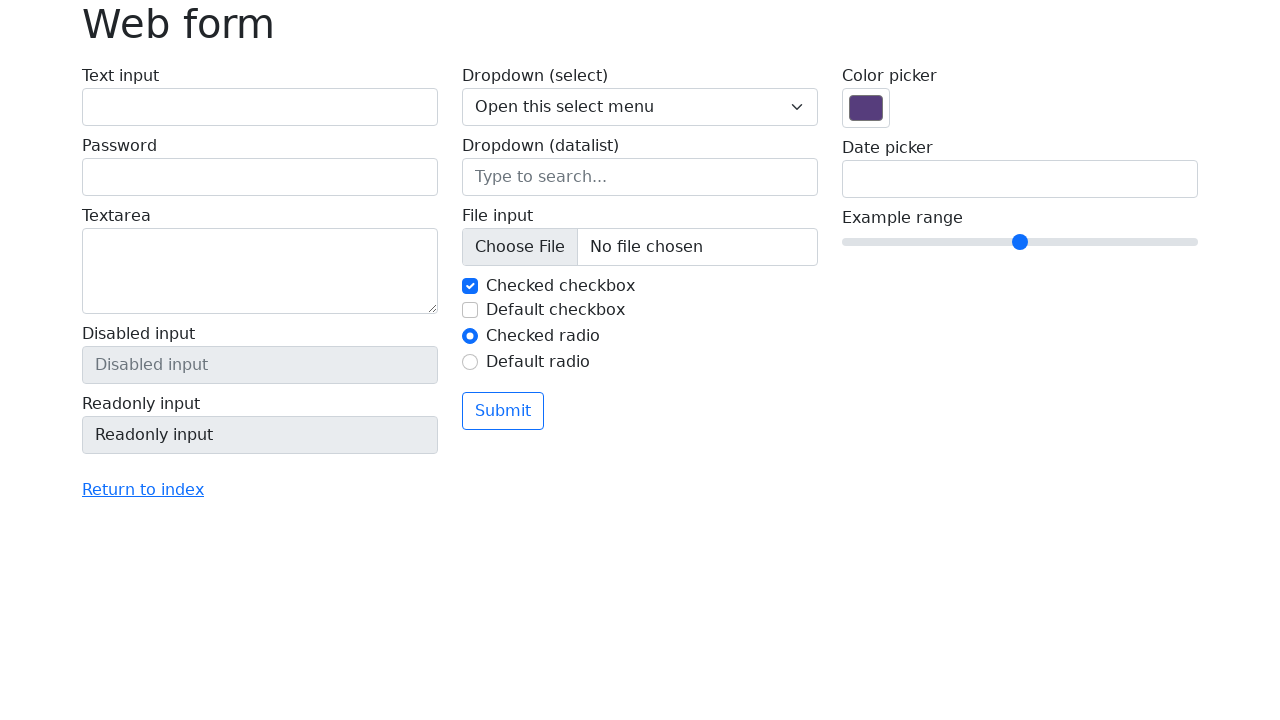

Filled text input field with 'Selenium' on input[name='my-text']
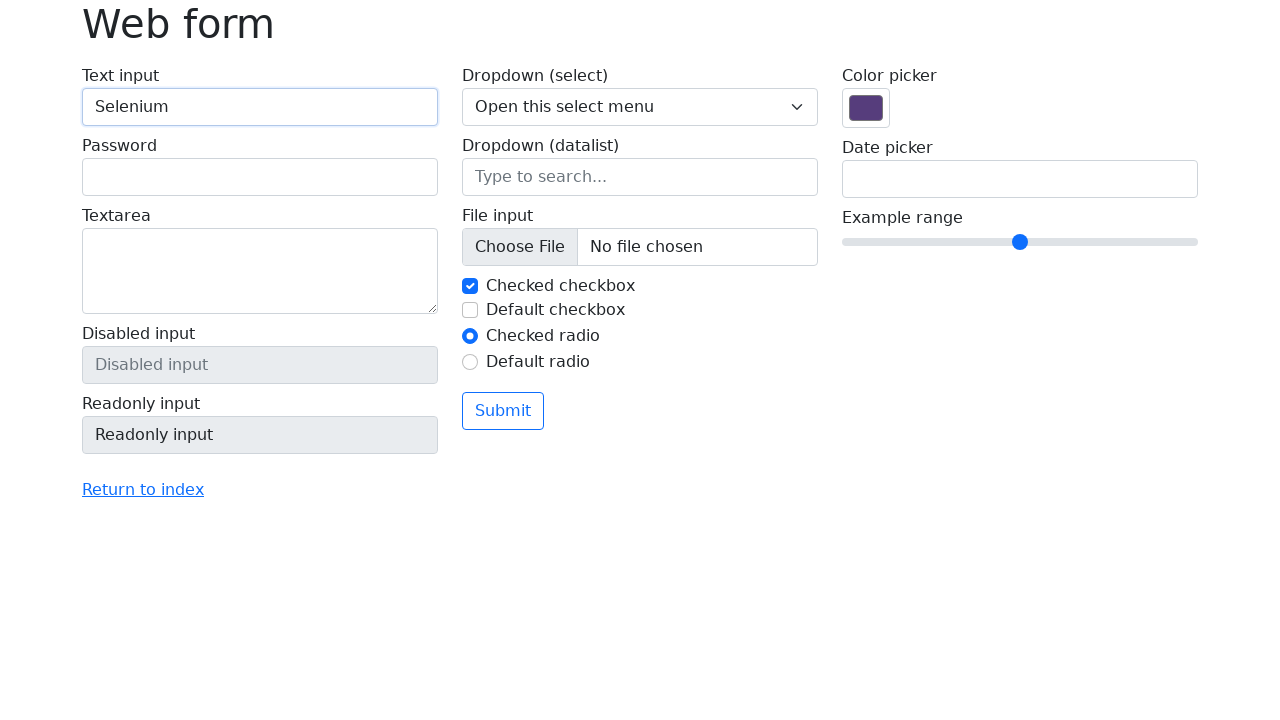

Clicked submit button at (503, 411) on button
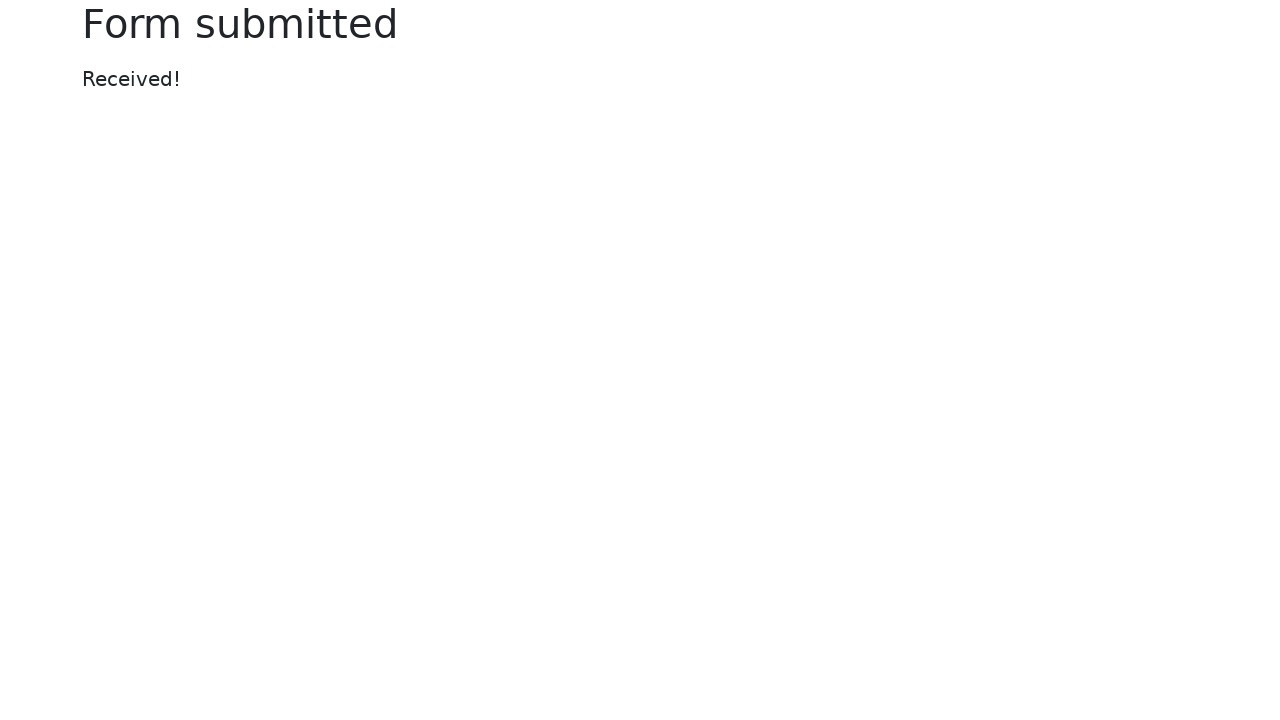

Success message element appeared
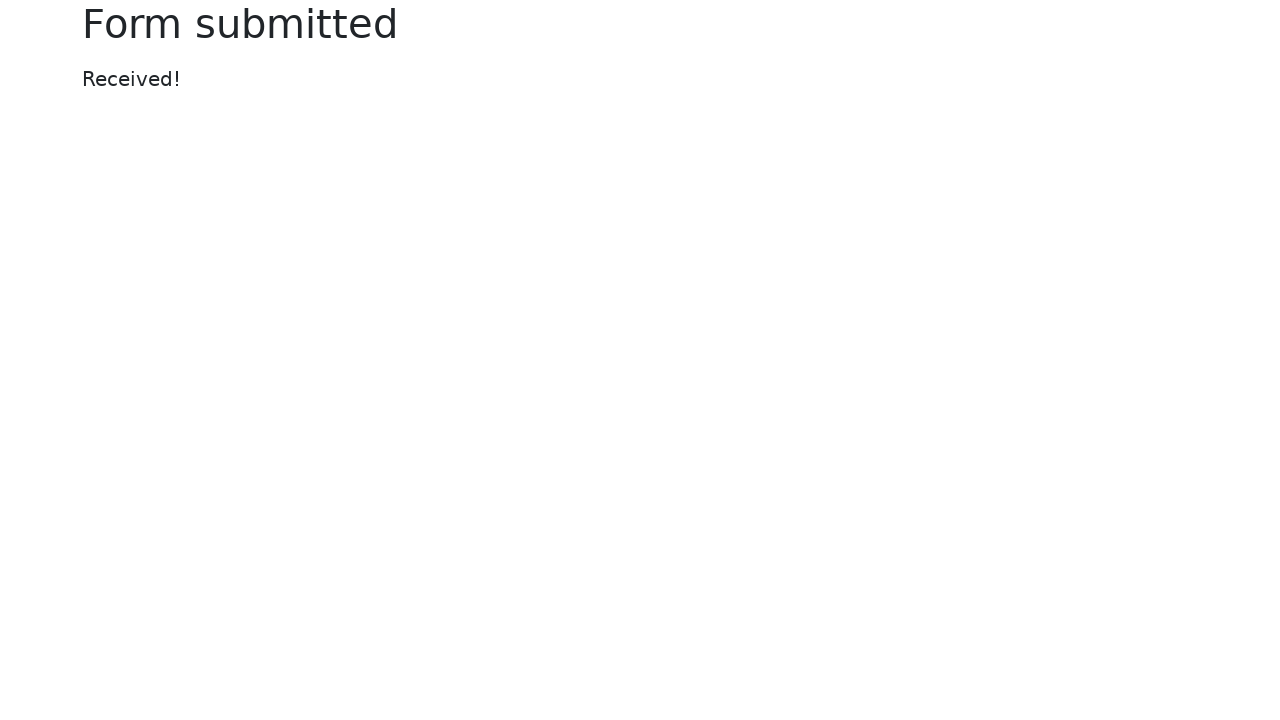

Verified success message text is 'Received!'
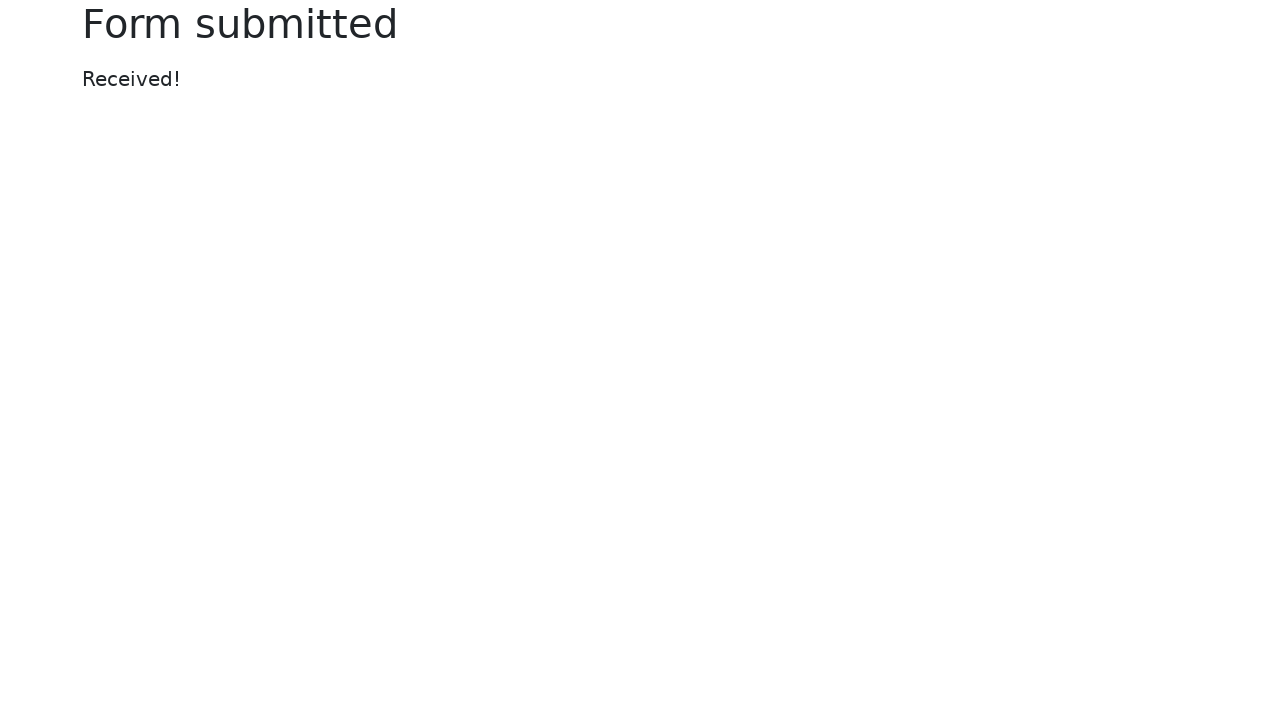

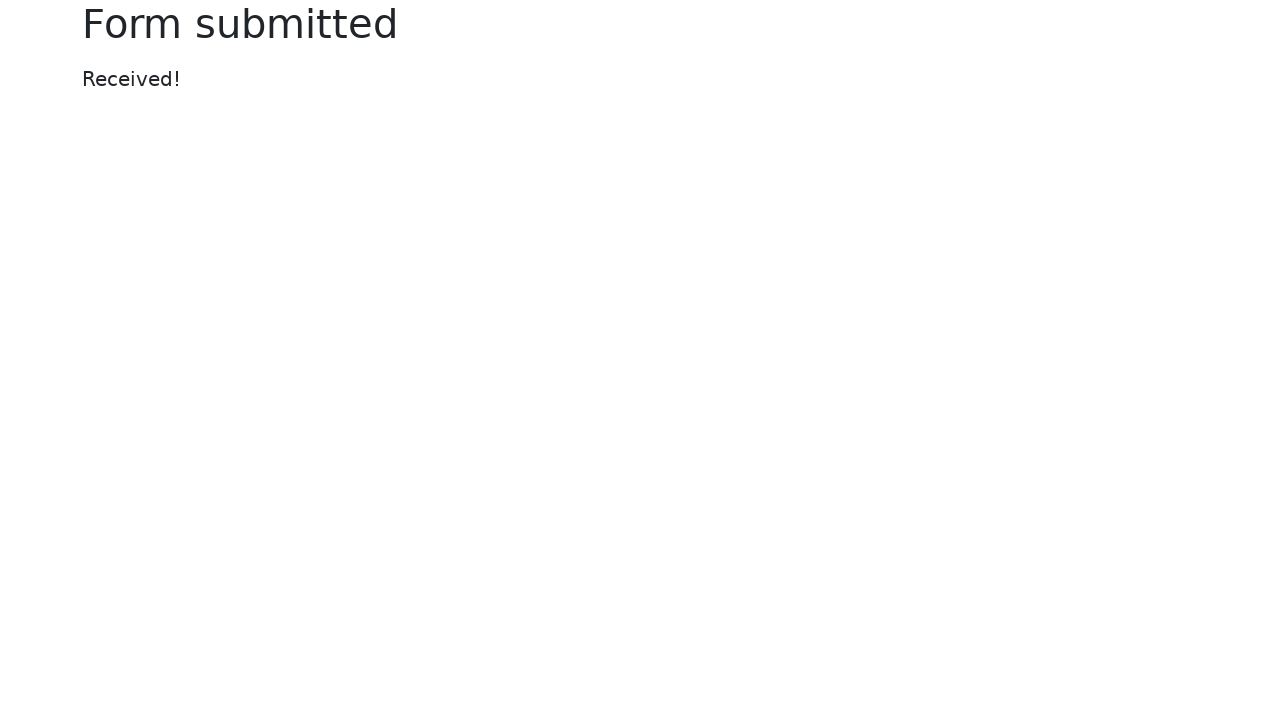